Tests drag and drop functionality by dragging an element from one location and dropping it to another location

Starting URL: https://crossbrowsertesting.github.io/drag-and-drop

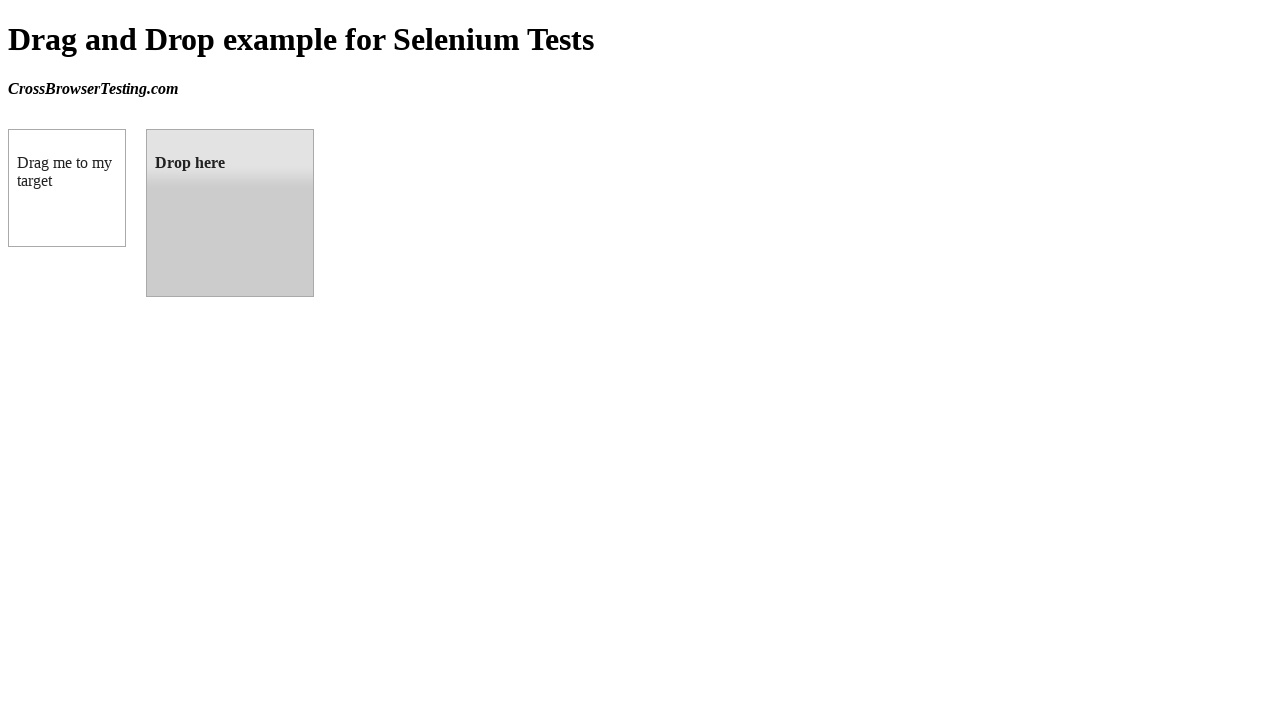

Navigated to drag and drop test page
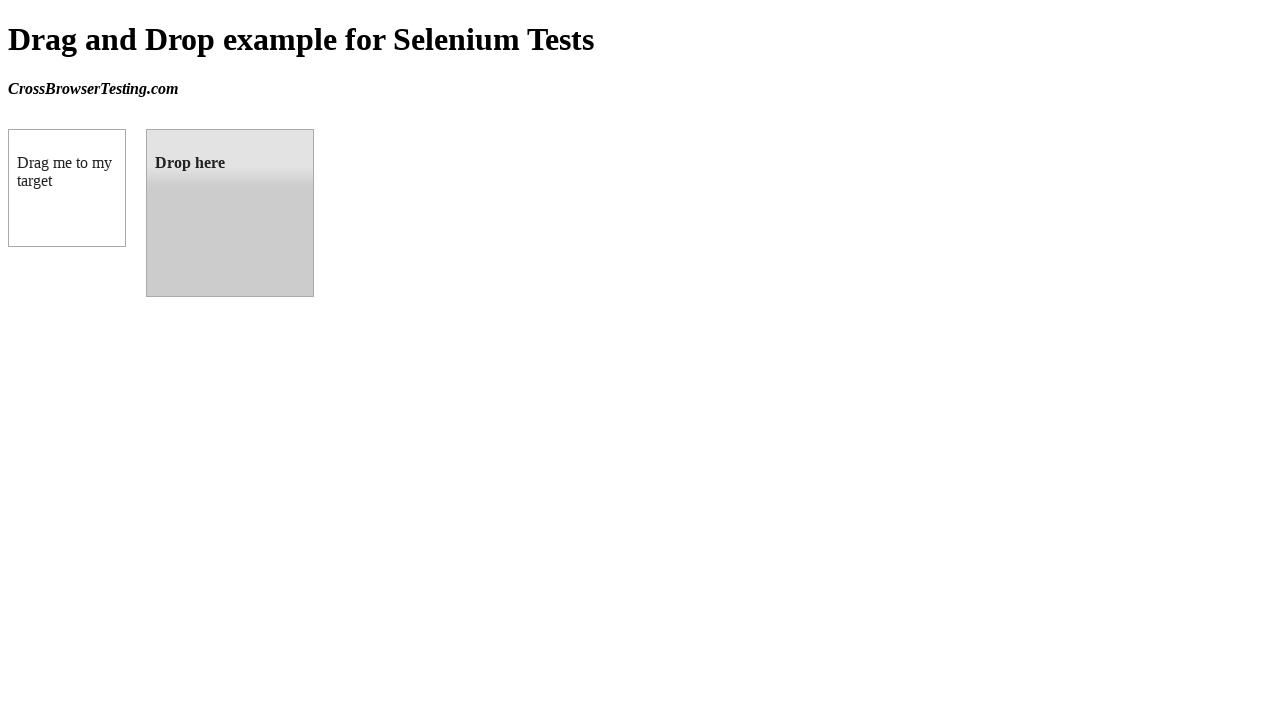

Located the draggable element
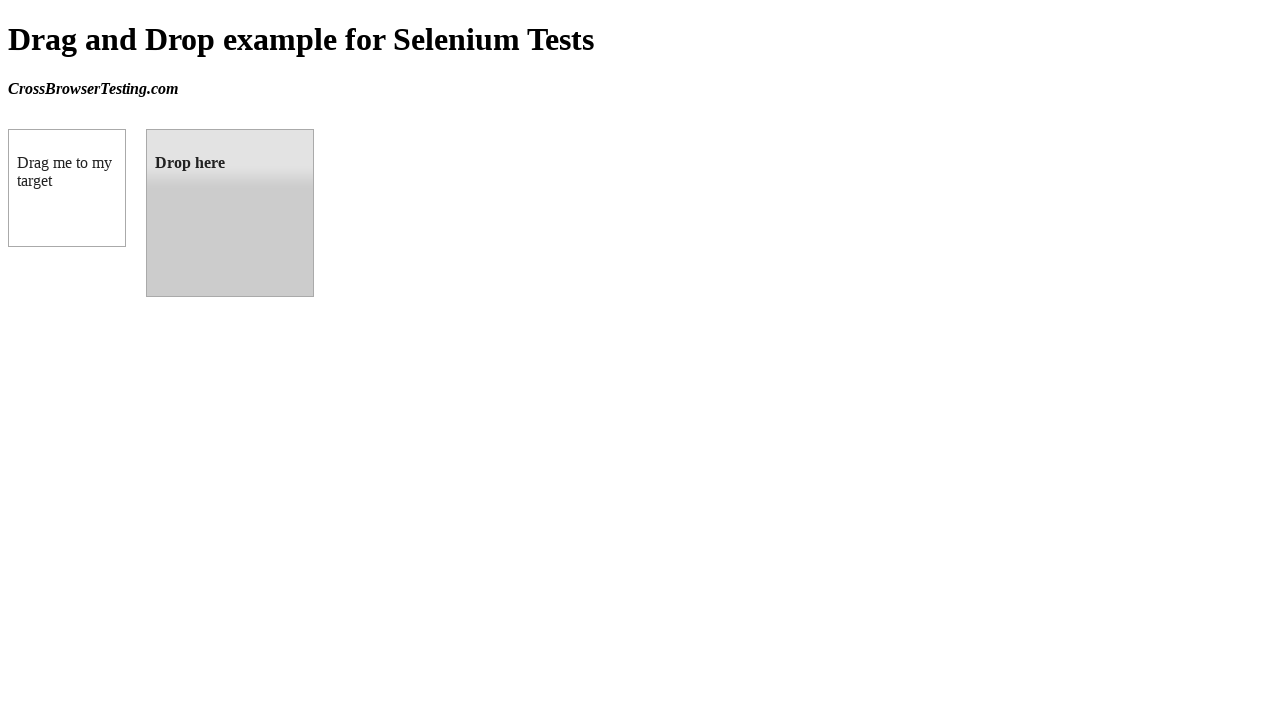

Located the droppable target element
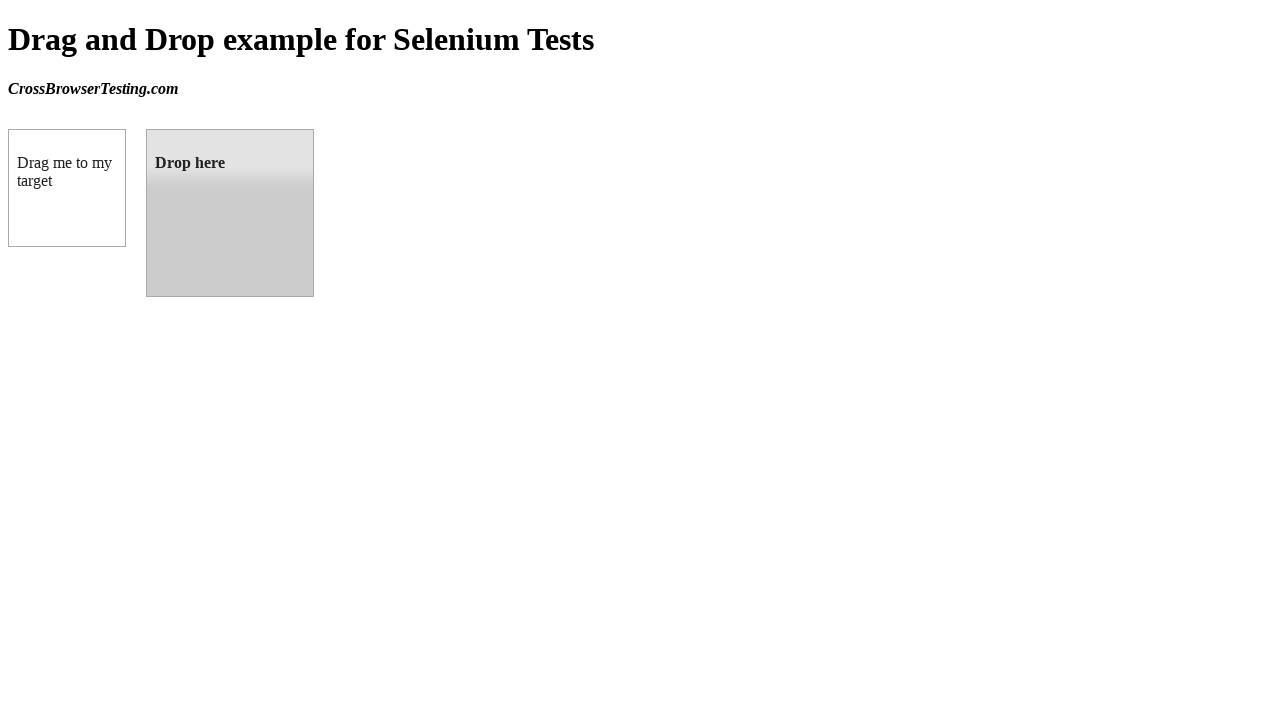

Dragged element from source to droppable target at (230, 213)
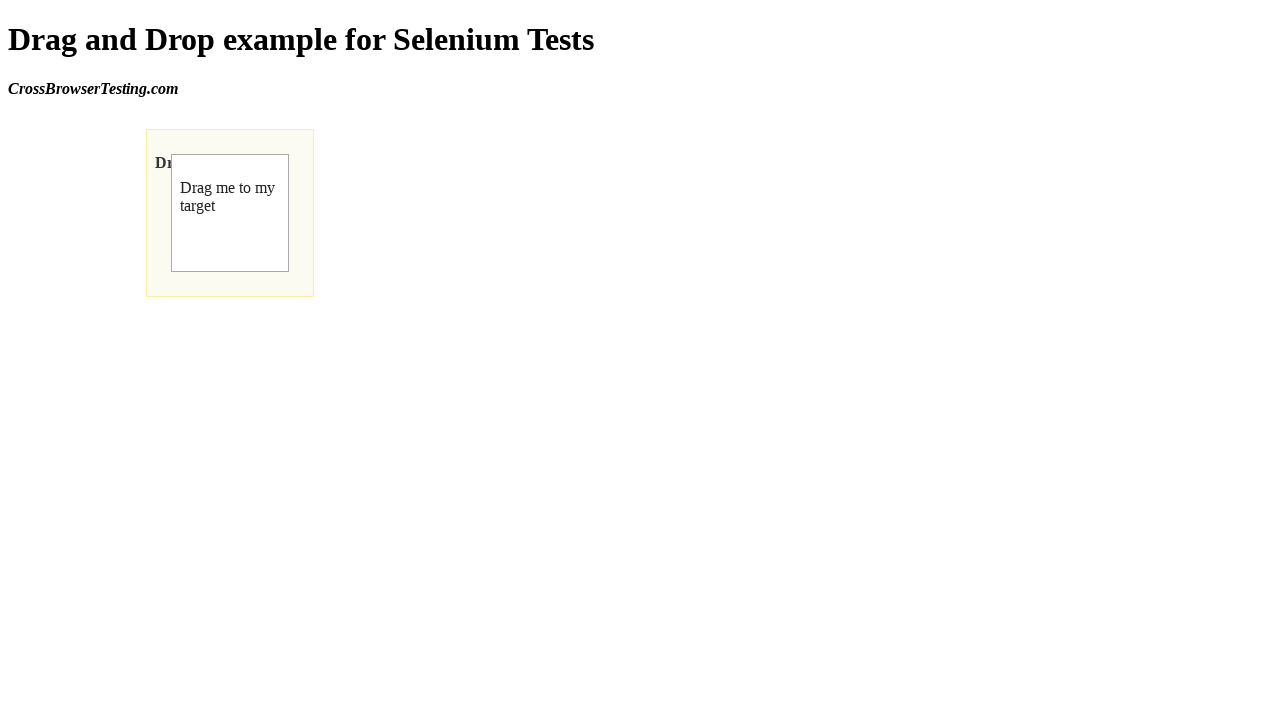

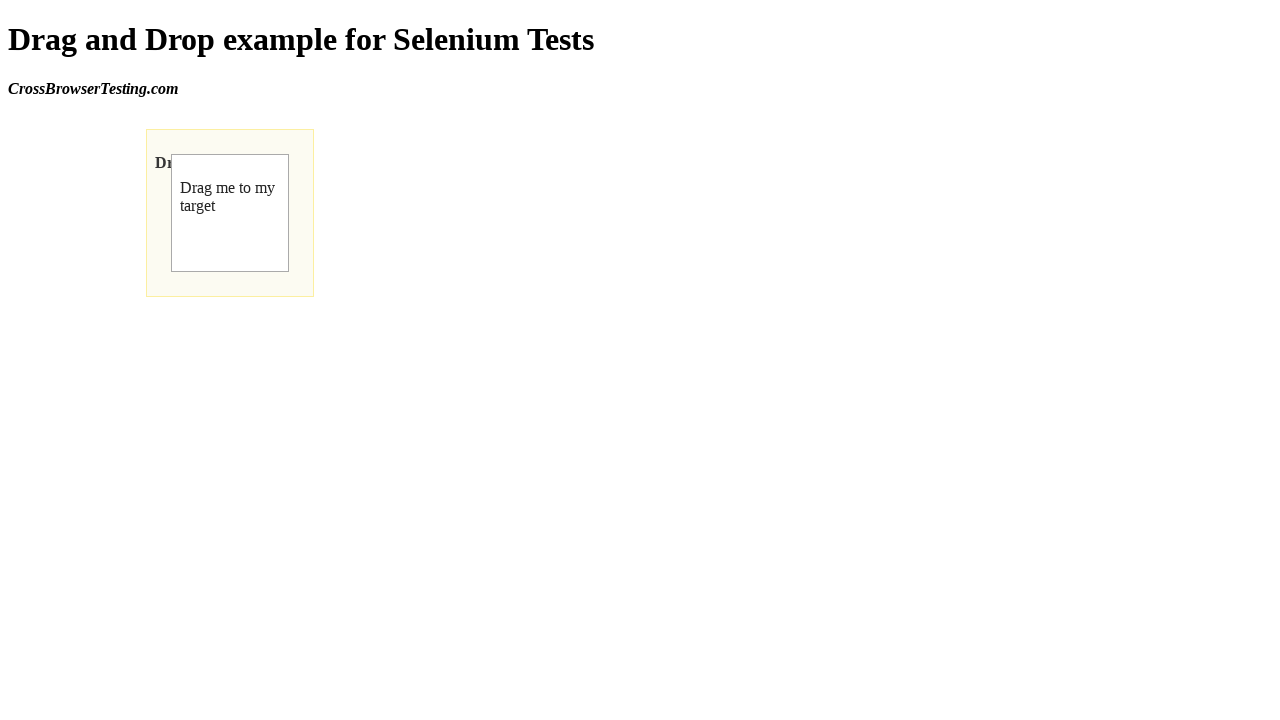